Tests highlighting a specific element on a large page by finding an element by ID and applying a temporary red dashed border style using JavaScript, then reverting the style after a delay.

Starting URL: http://the-internet.herokuapp.com/large

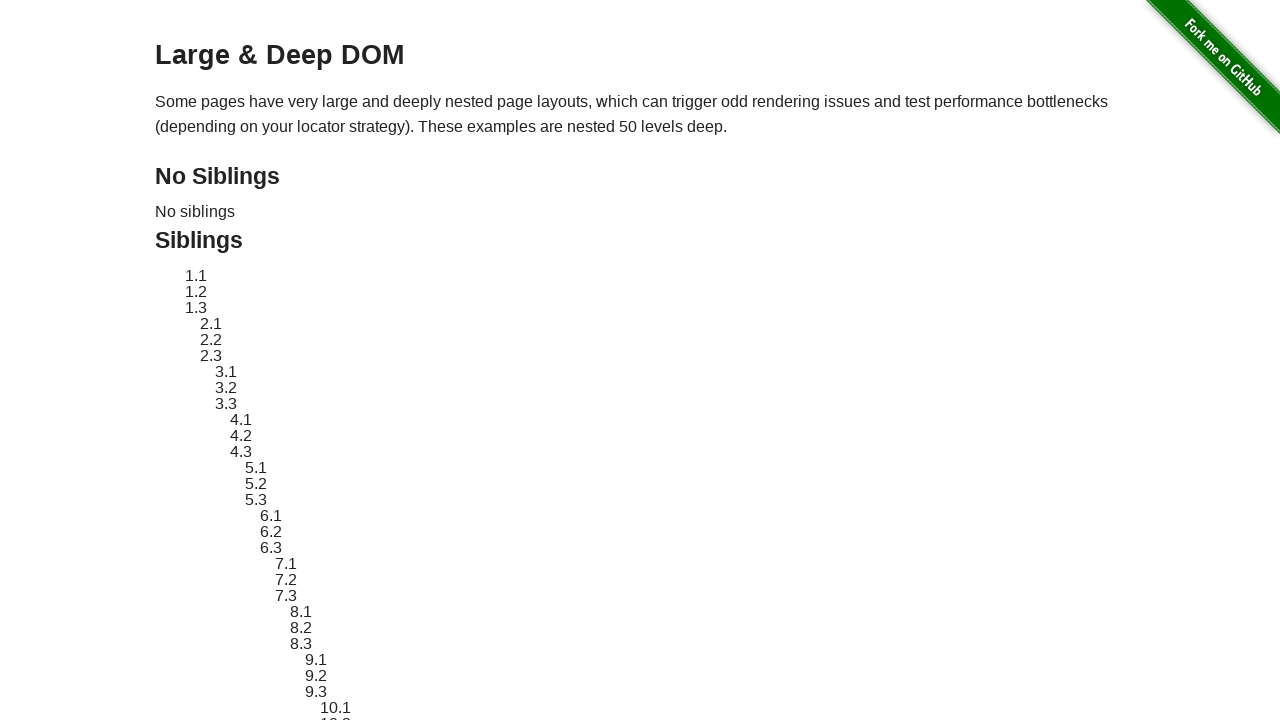

Located element with ID 'sibling-2.3' on the page
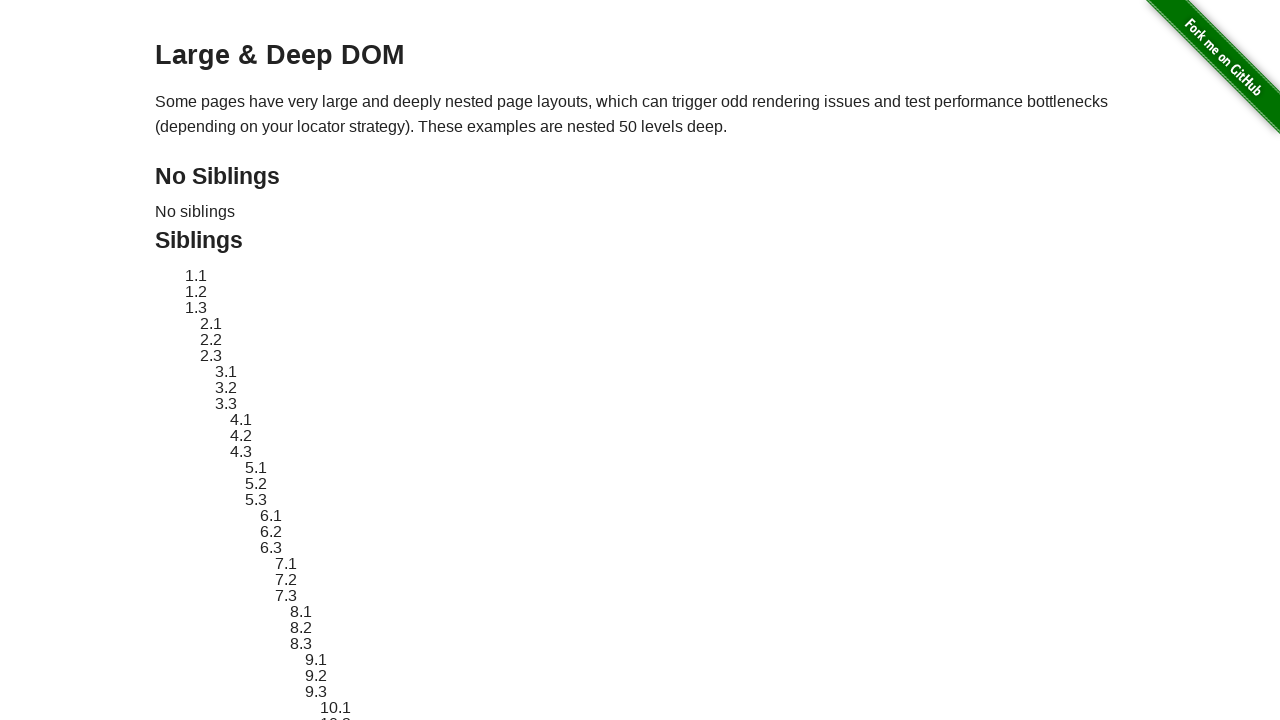

Retrieved original style attribute from the element
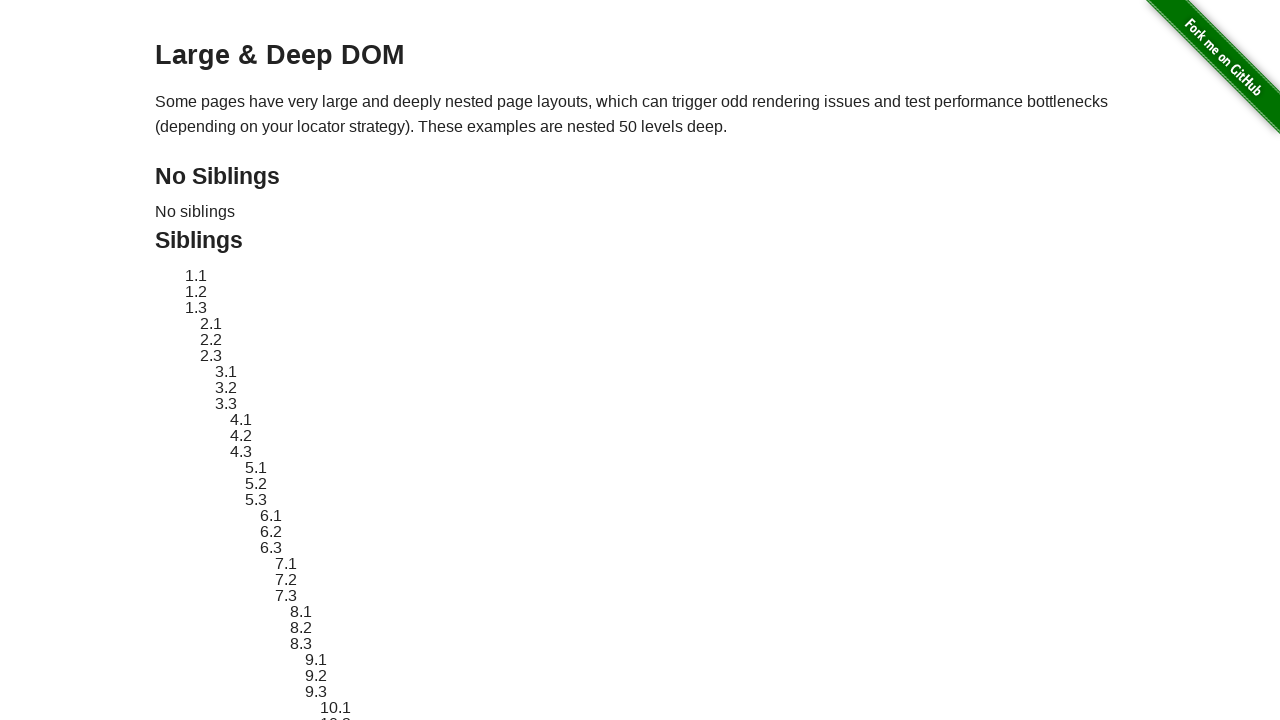

Applied red dashed border highlight style to the element
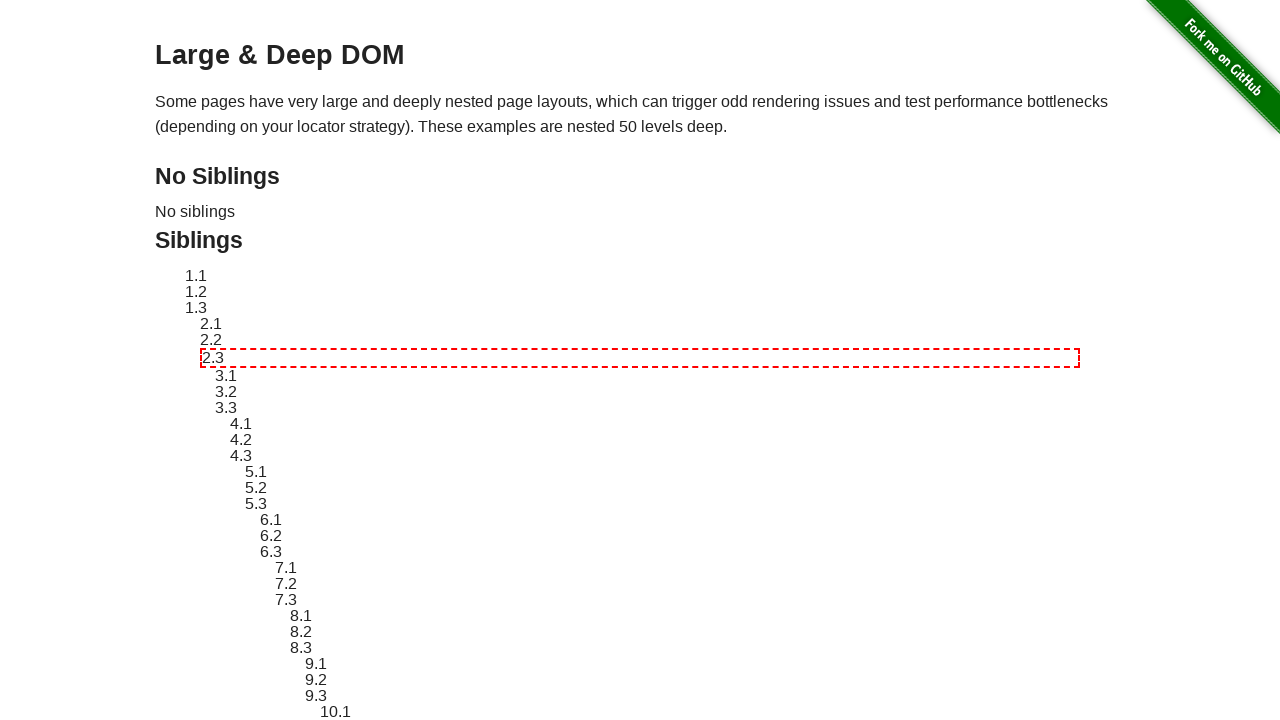

Waited 3 seconds to observe the highlighted element
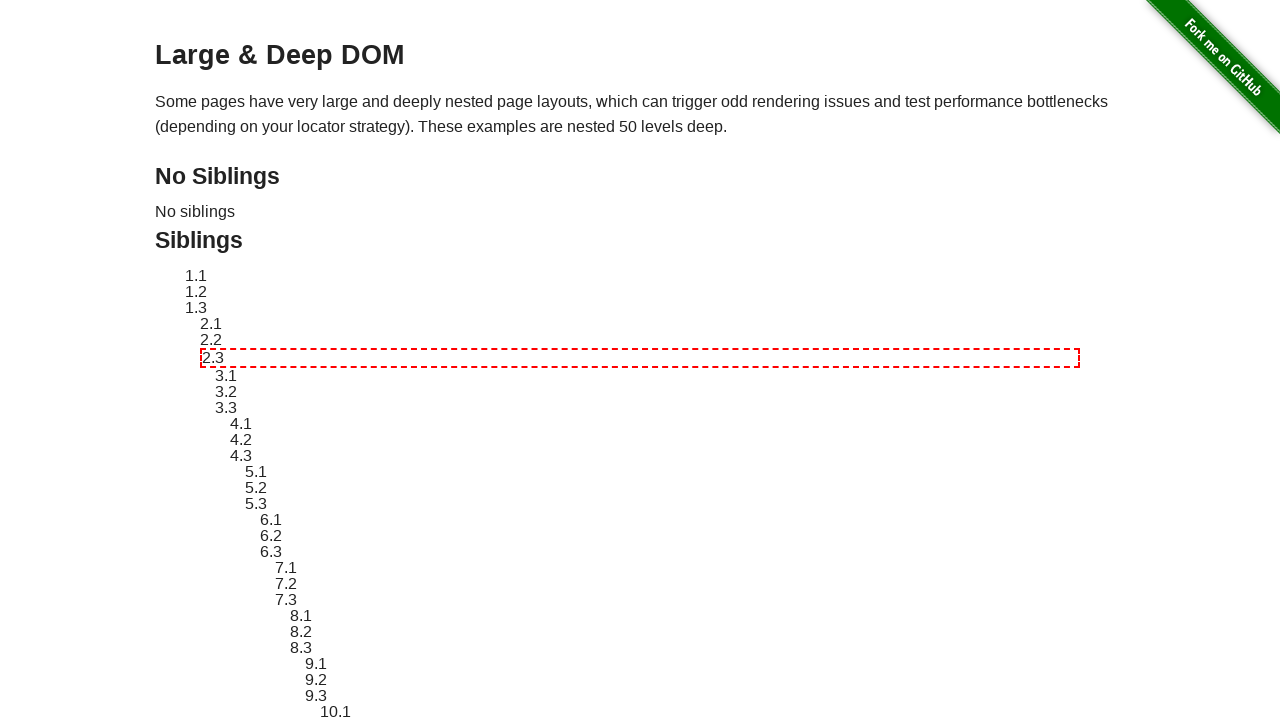

Reverted element style back to original
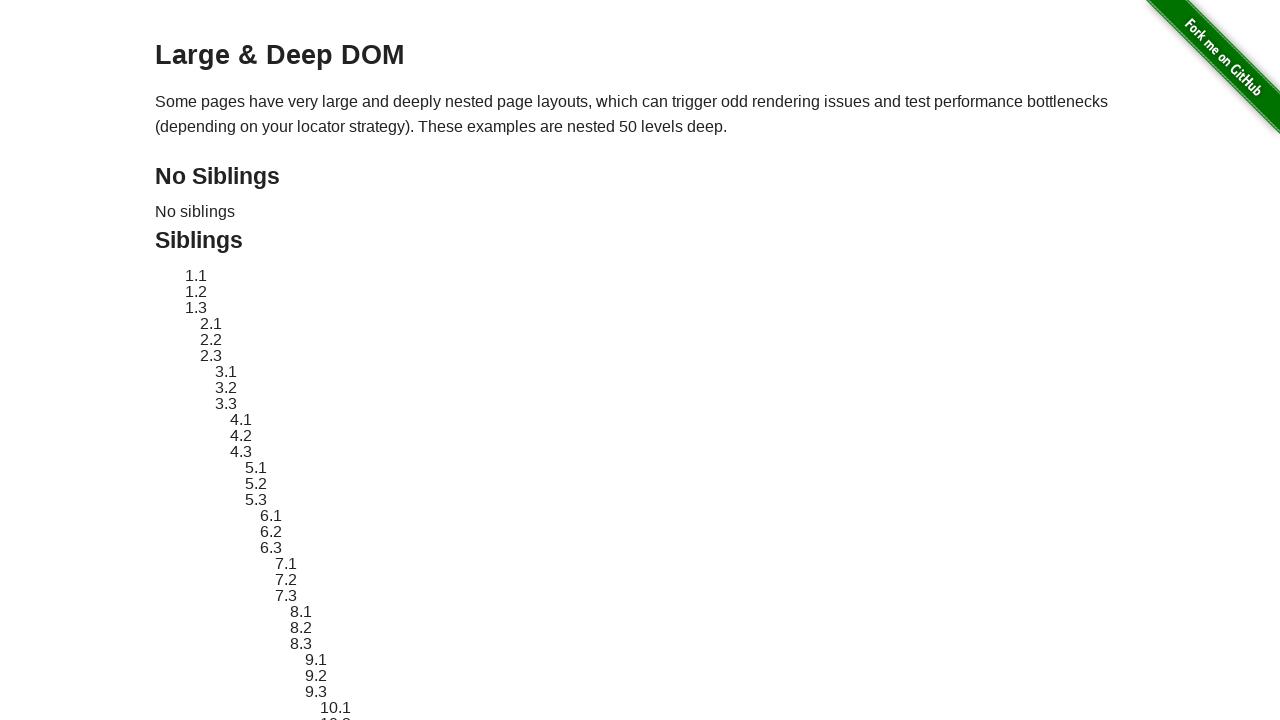

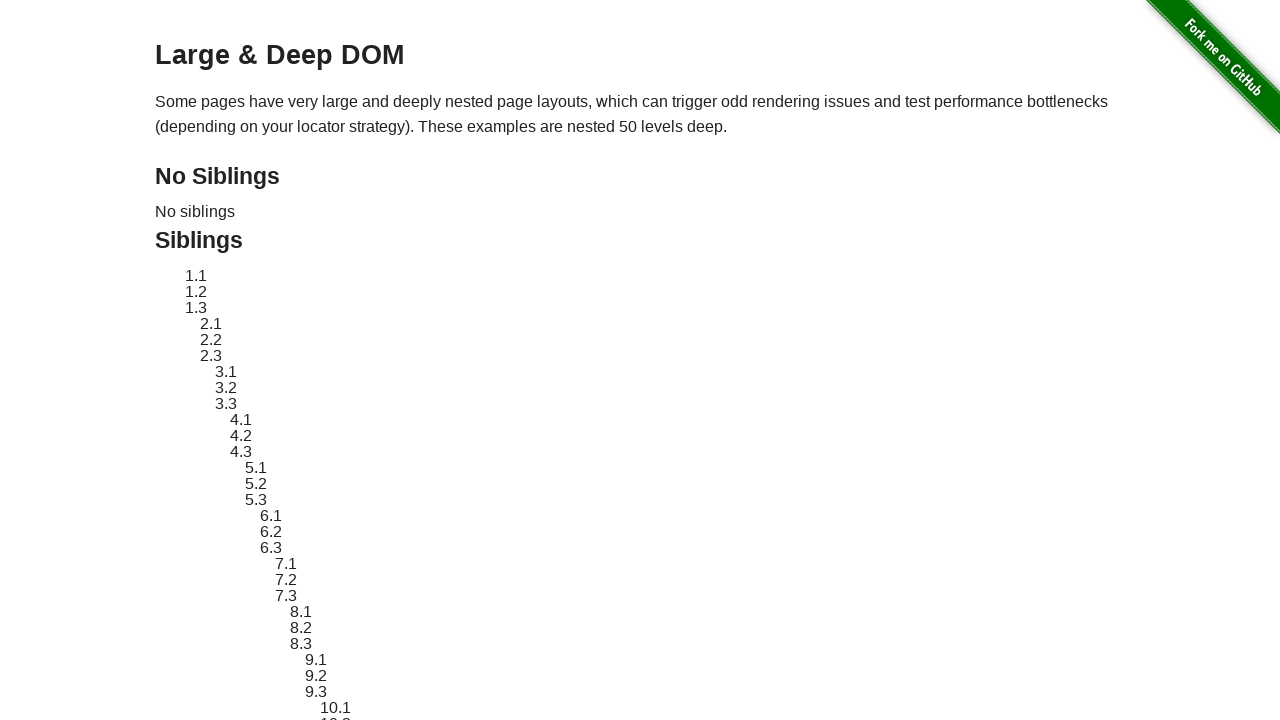